Navigates to VWO application page and verifies the page title is "Login - VWO"

Starting URL: https://app.vwo.com

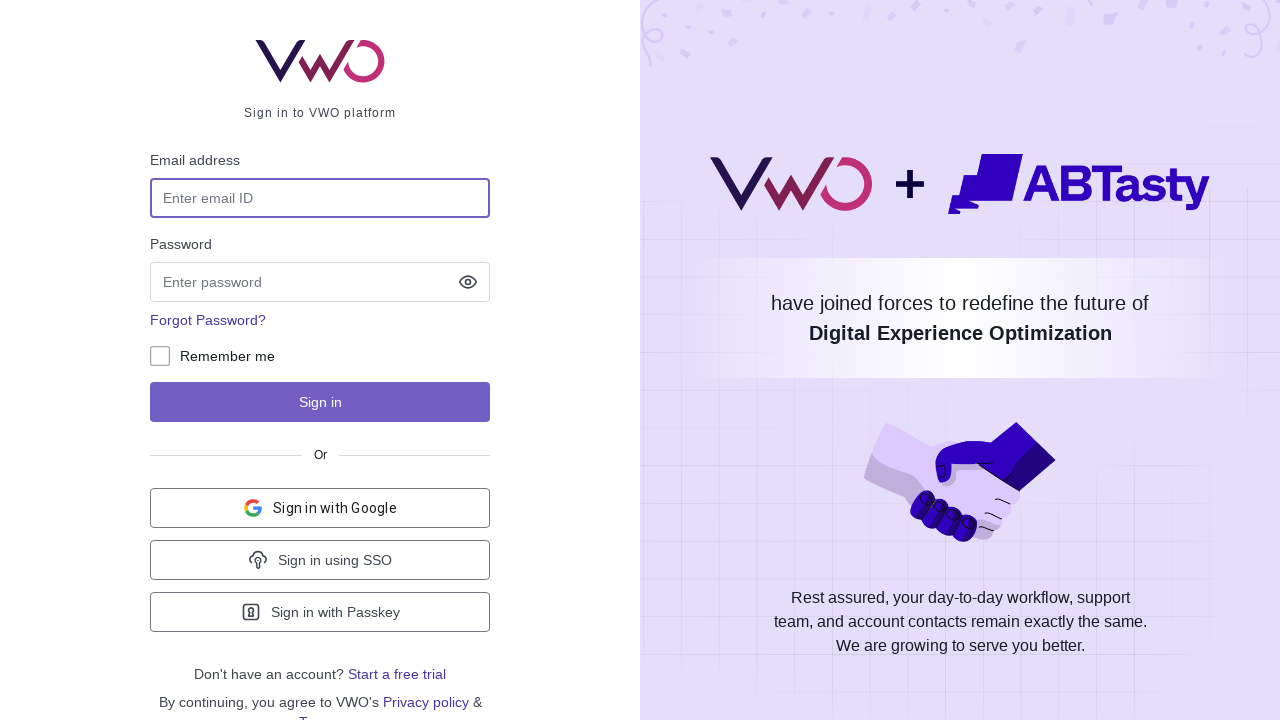

Navigated to VWO application page at https://app.vwo.com
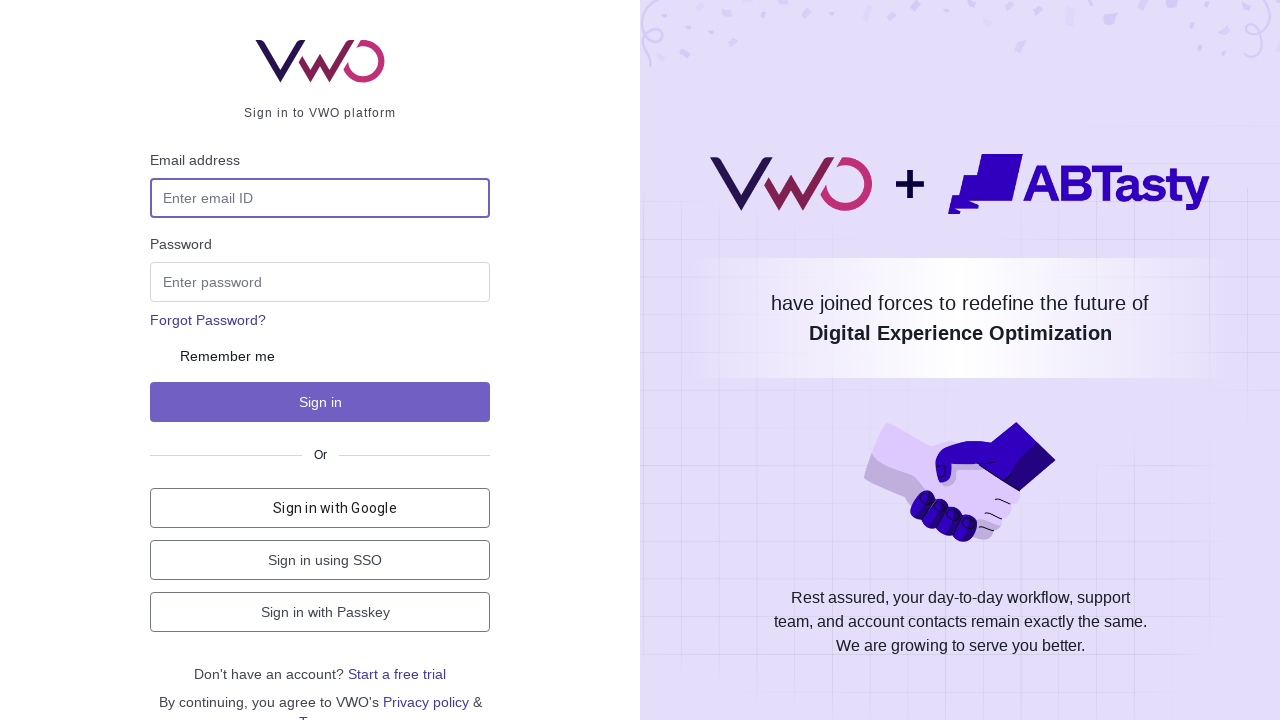

Verified page title is 'Login - VWO'
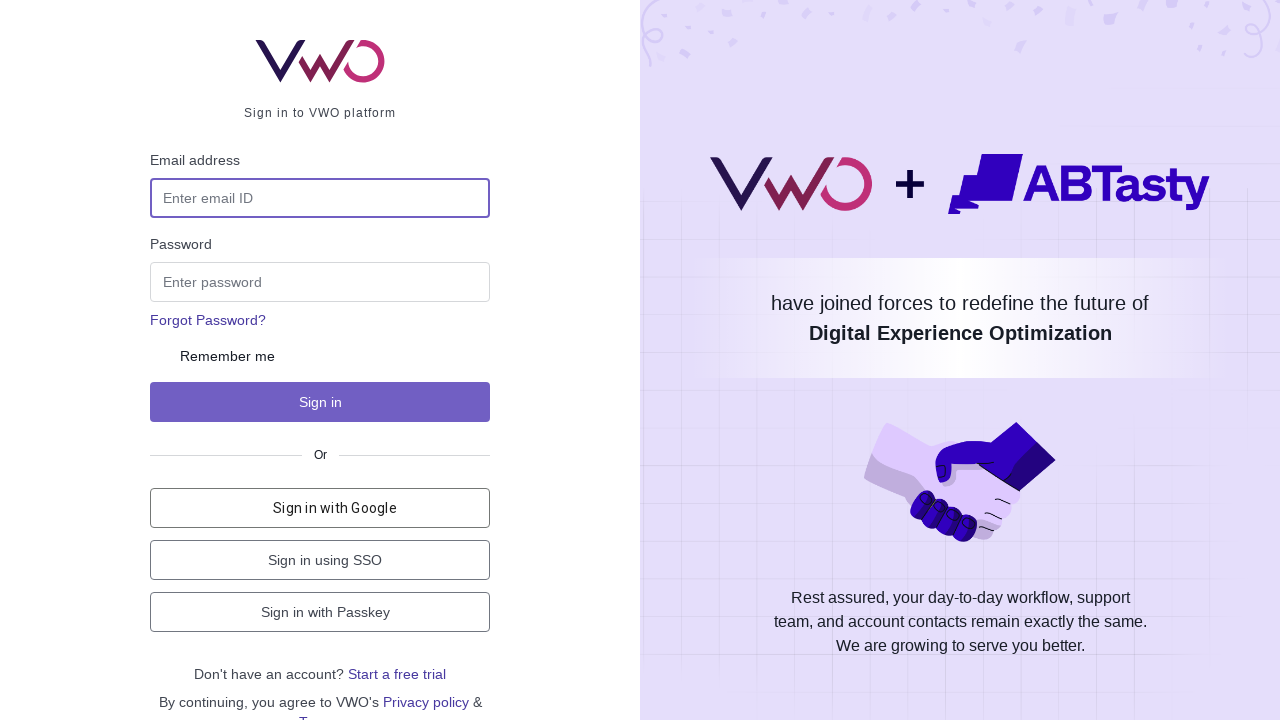

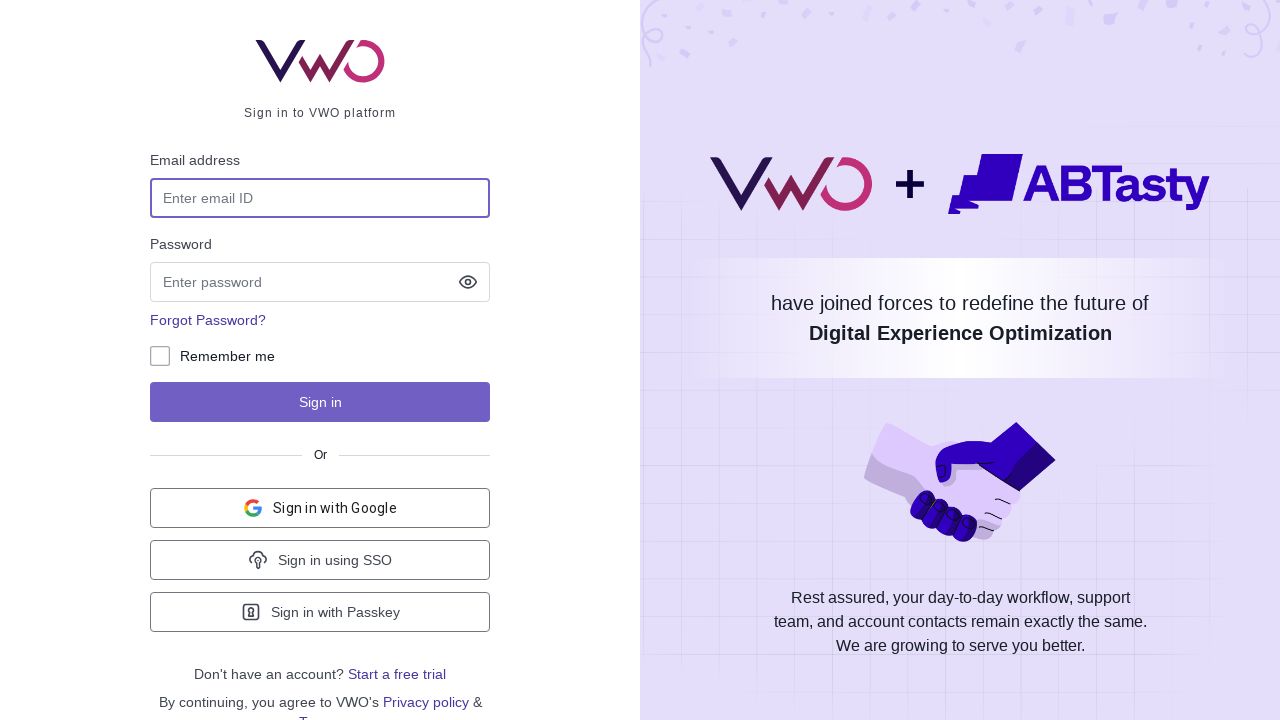